Tests multi-select dropdown functionality by selecting options using visible text, index, and value attribute, then deselecting an option by index.

Starting URL: https://v1.training-support.net/selenium/selects

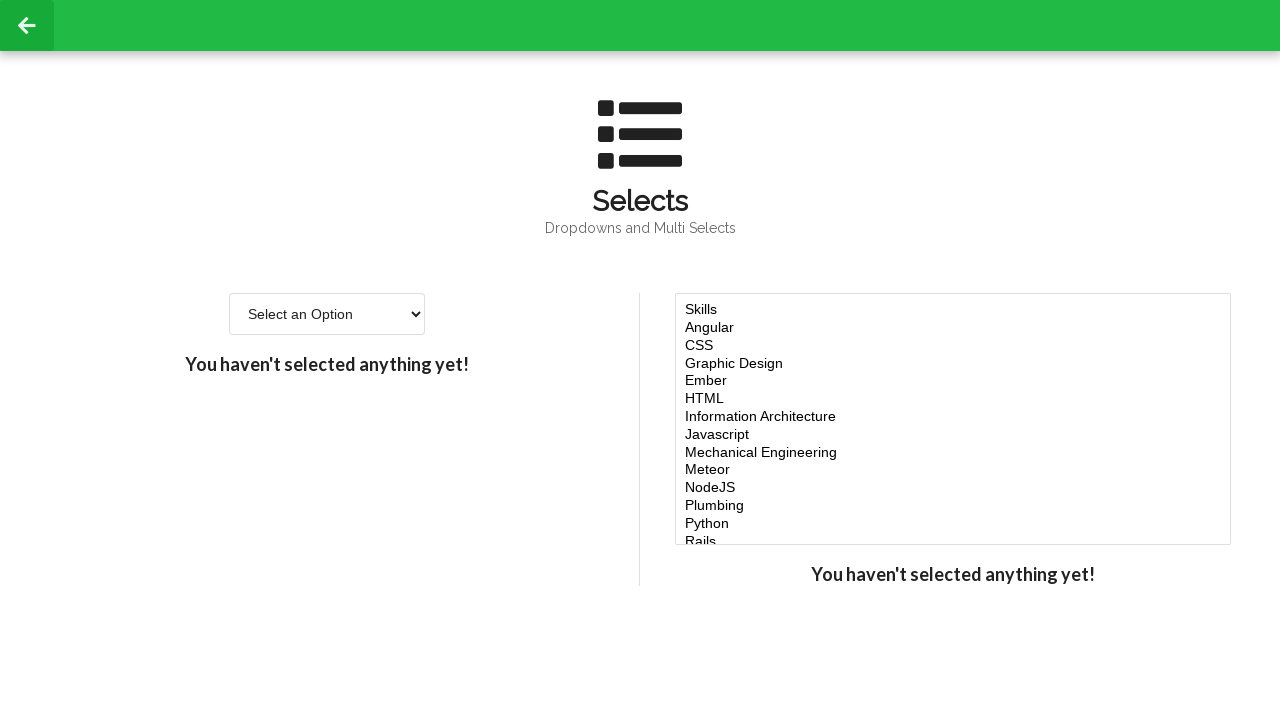

Located the multi-select dropdown element
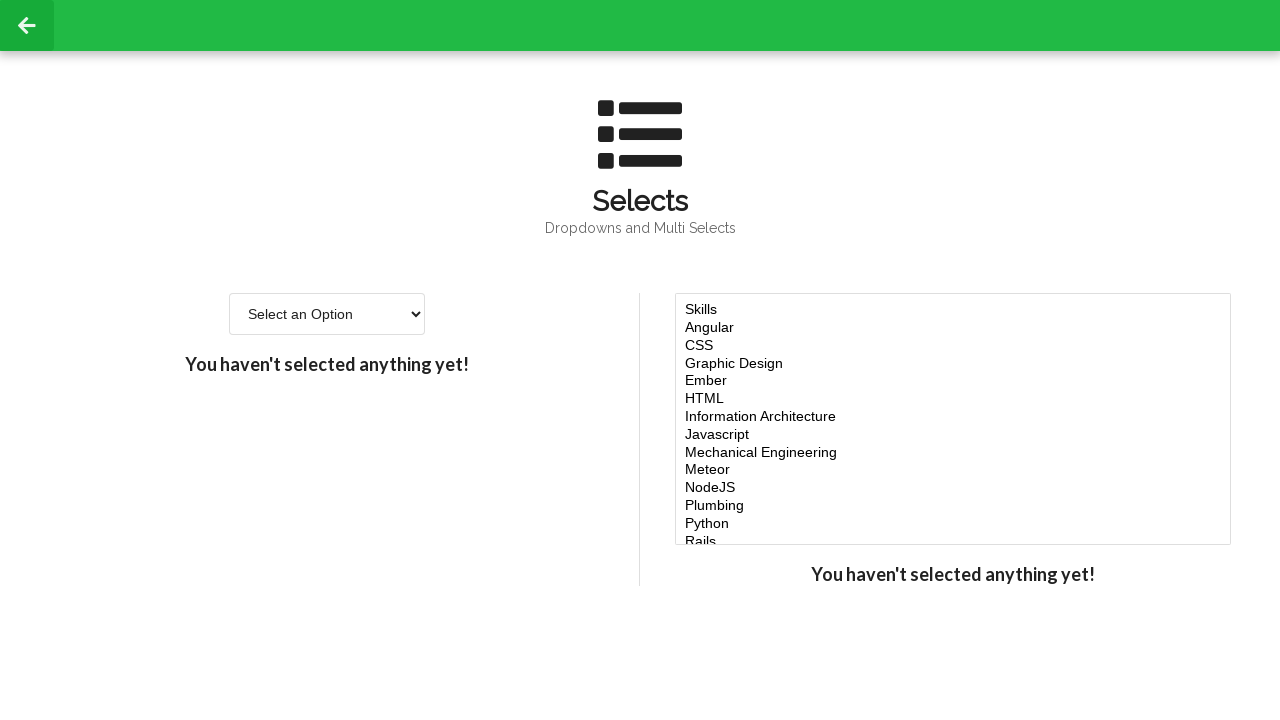

Selected 'Javascript' option by visible text on #multi-select
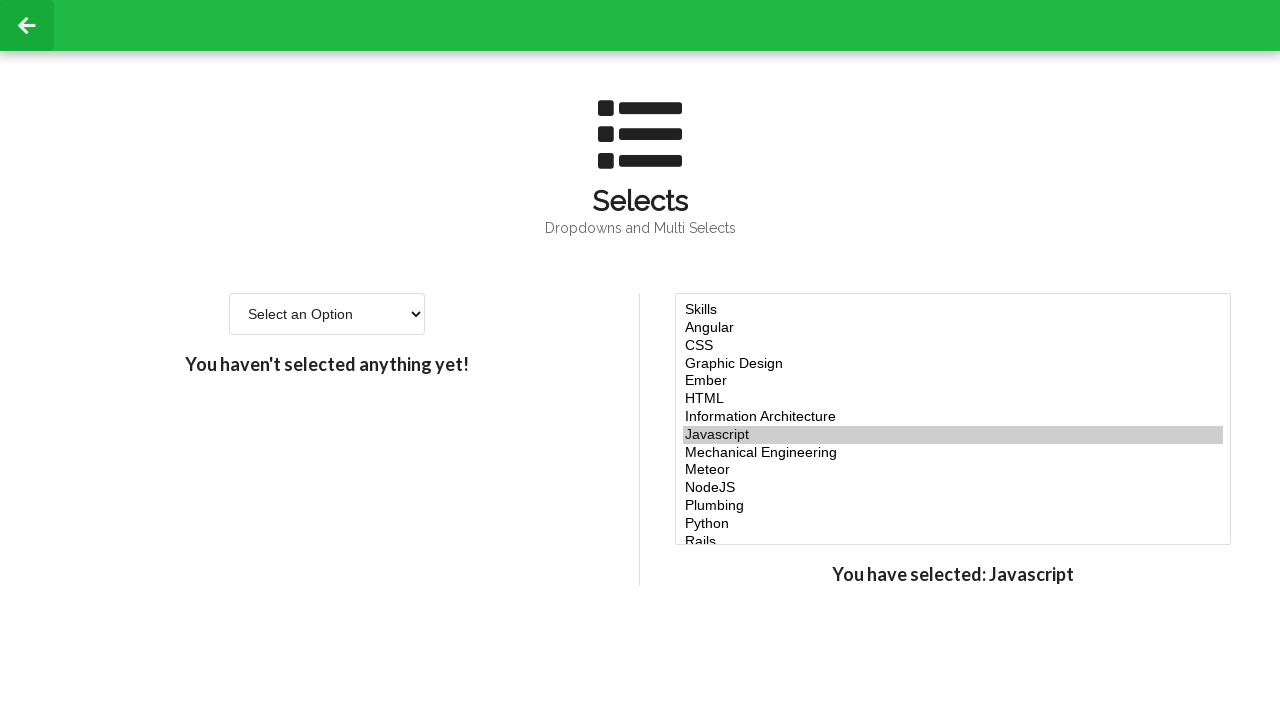

Selected option at index 4 on #multi-select
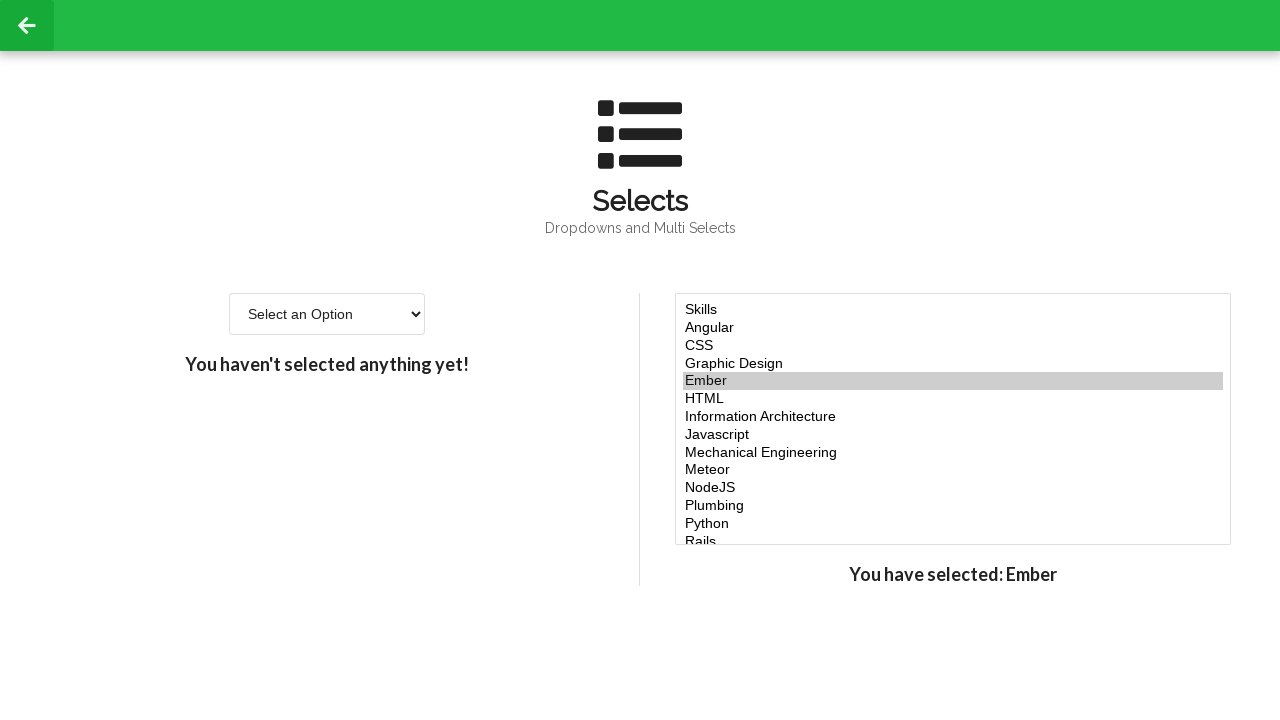

Selected option at index 5 on #multi-select
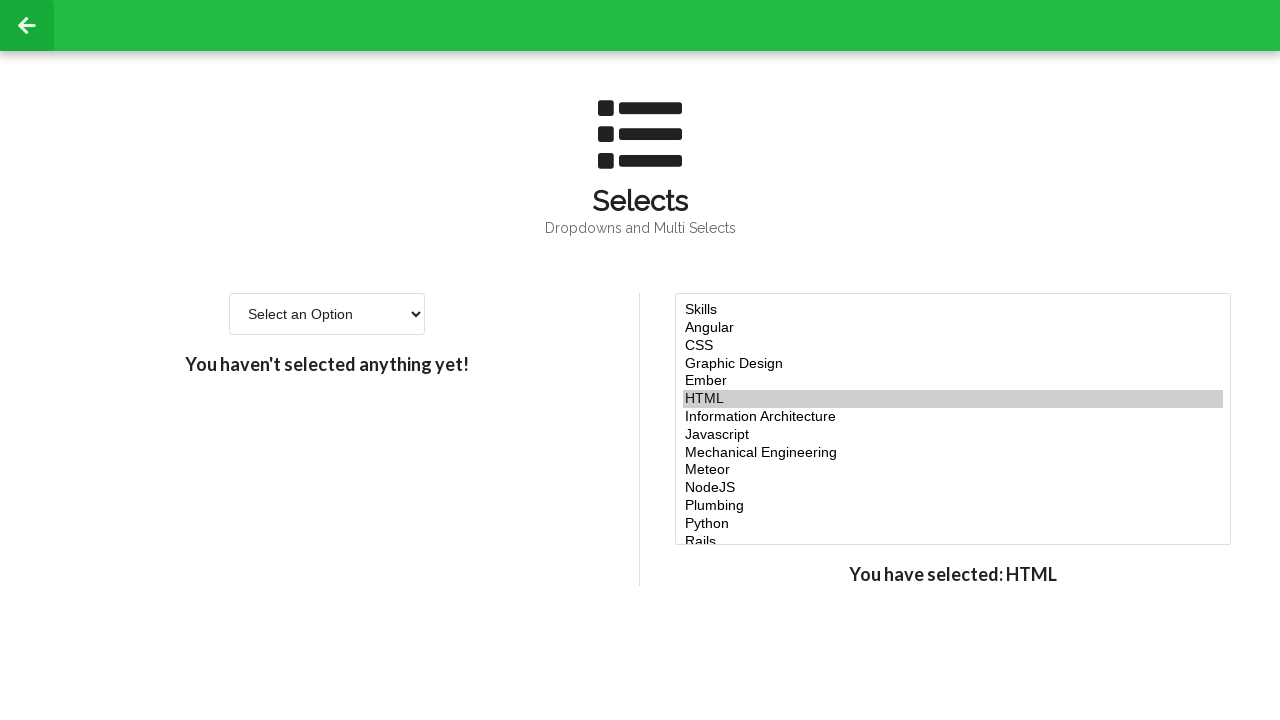

Selected option at index 6 on #multi-select
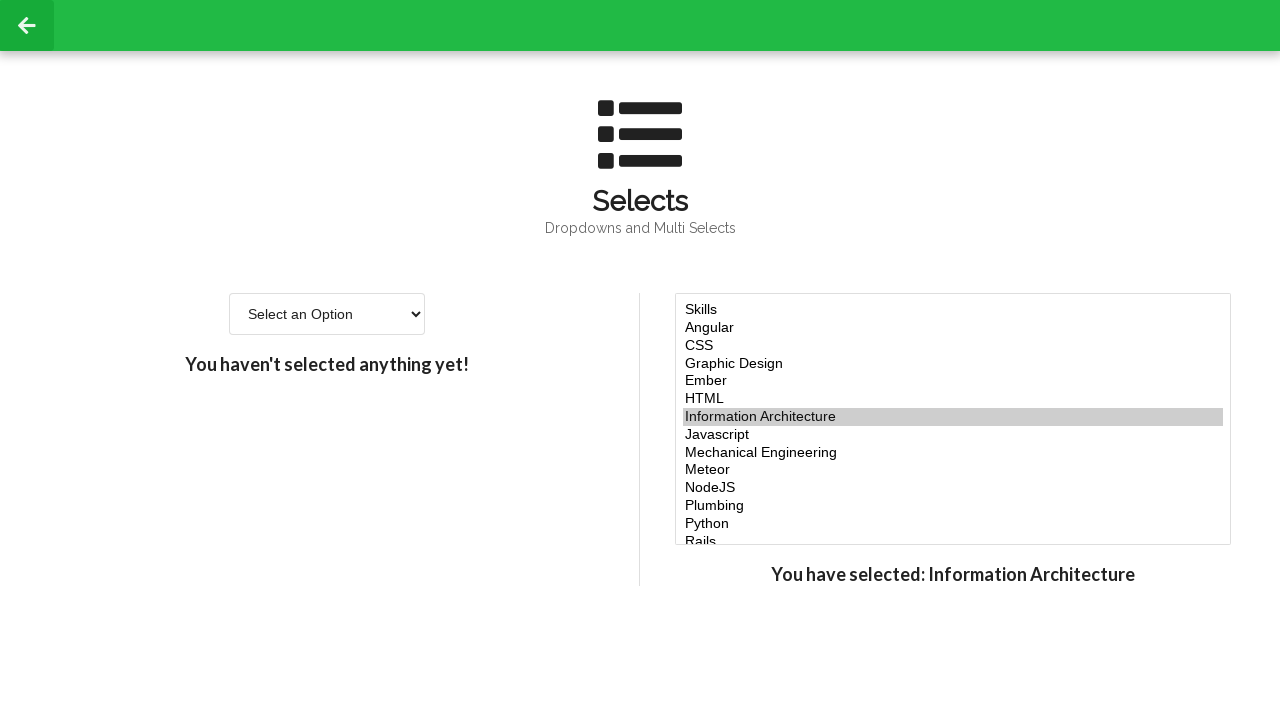

Selected 'NodeJS' option by value attribute on #multi-select
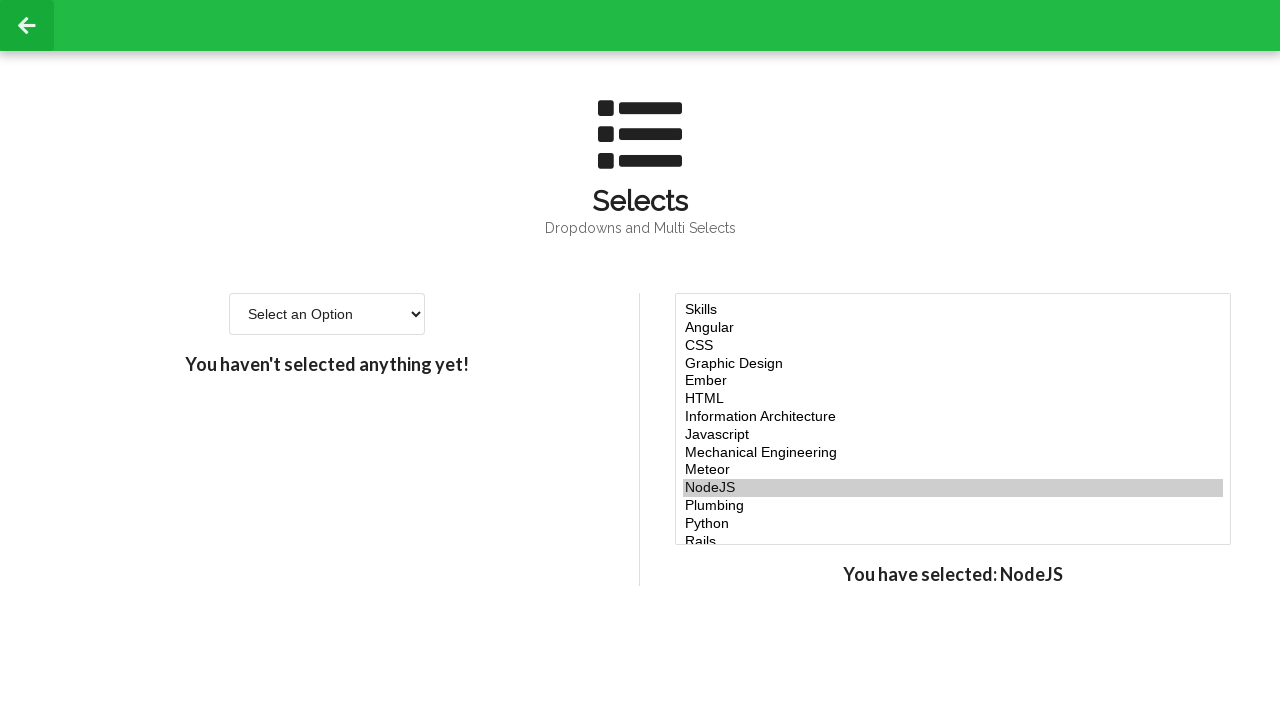

Waited 500ms to observe selections
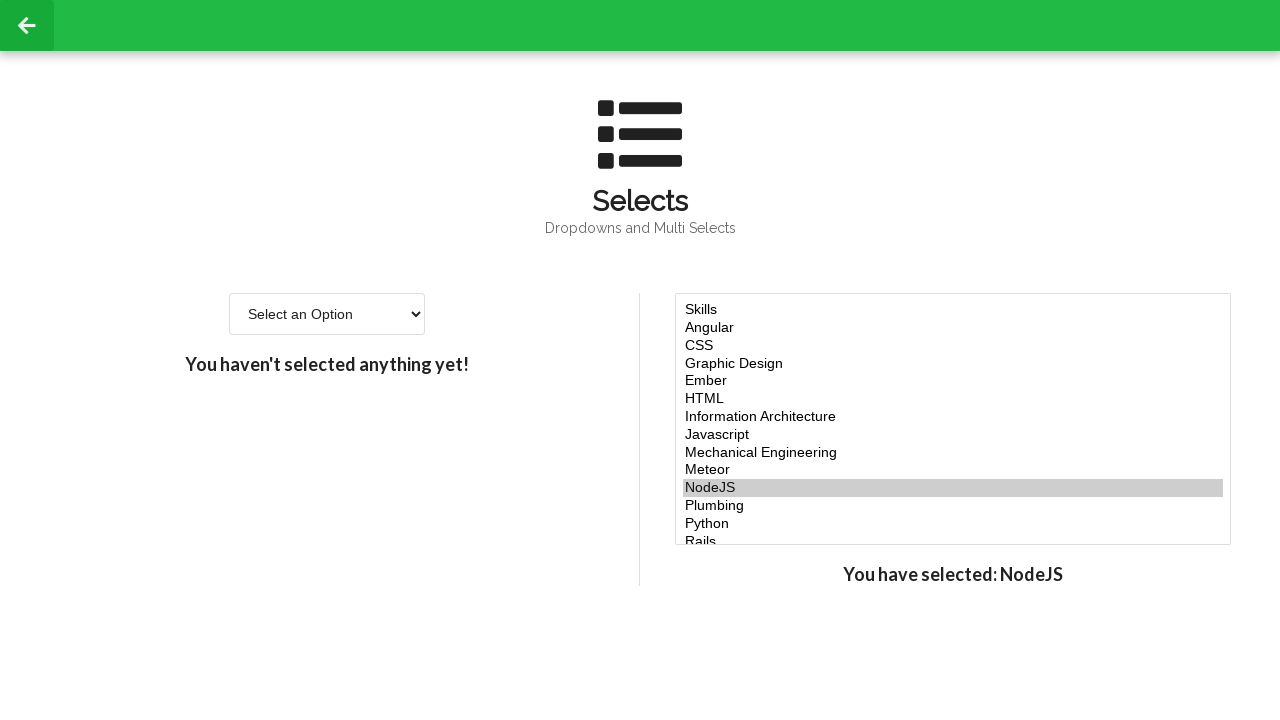

Retrieved all currently selected values from dropdown
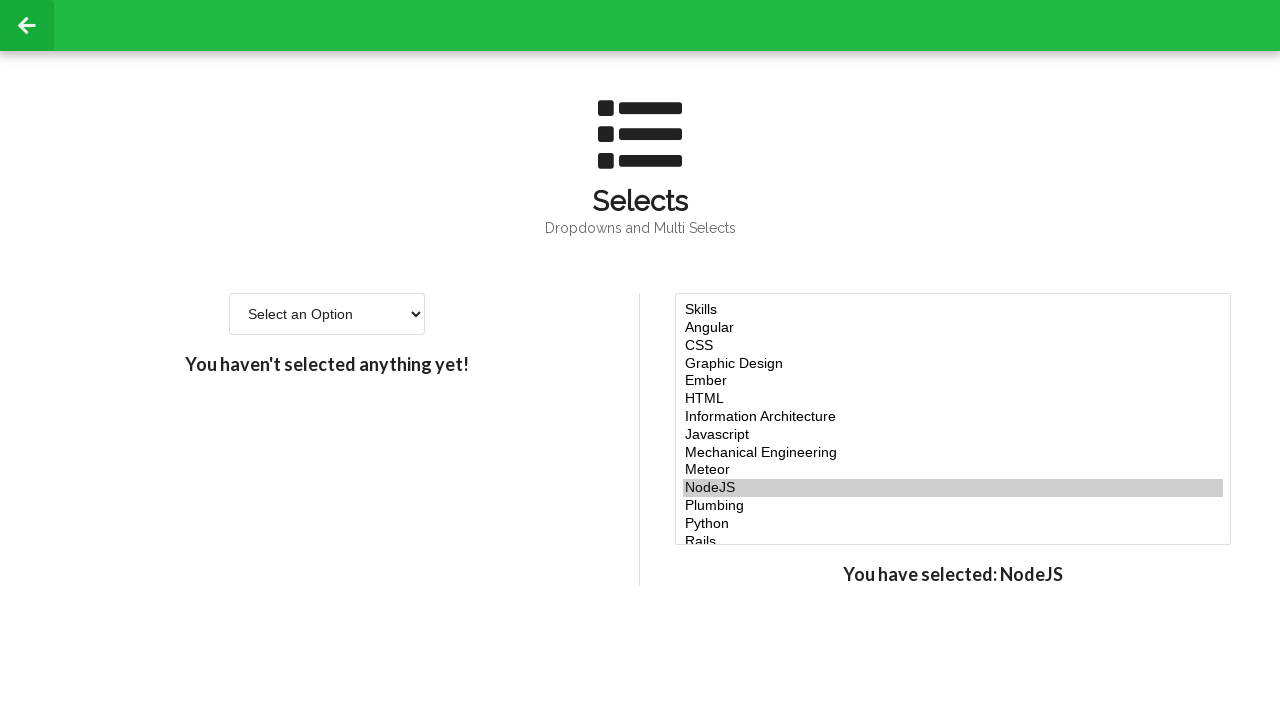

Retrieved all available options with their indices
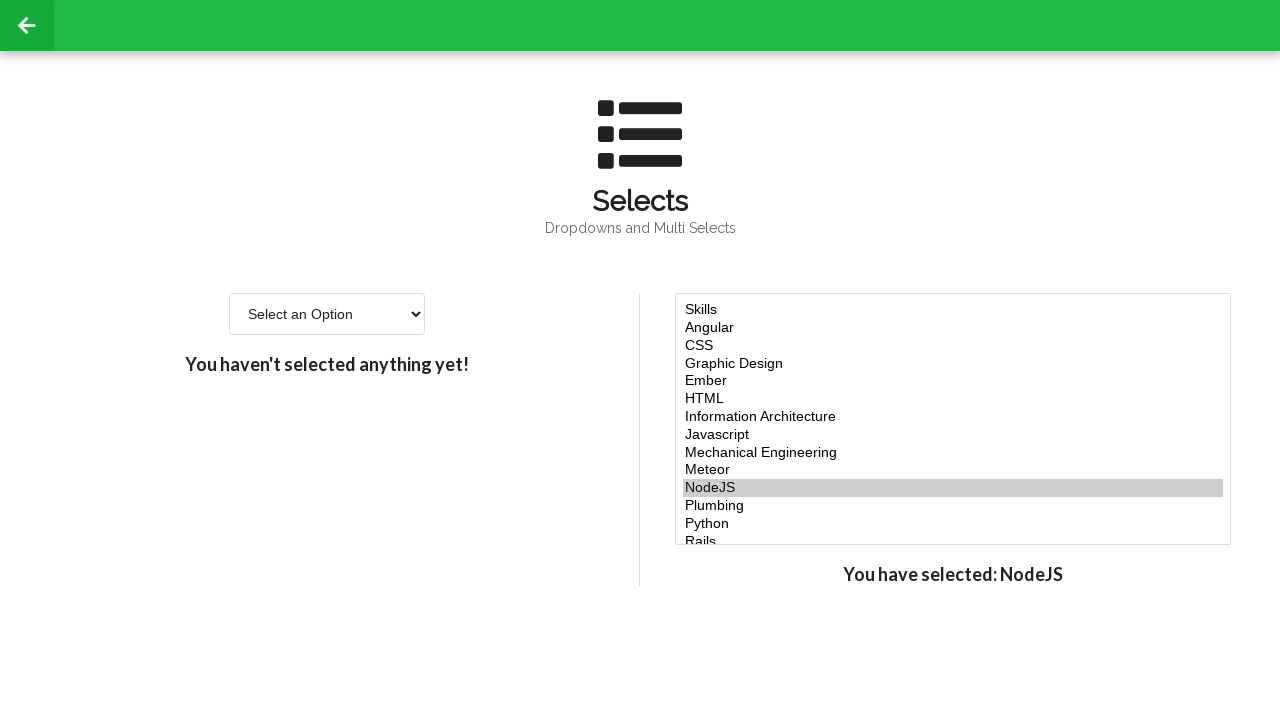

Identified the value at index 5 for deselection
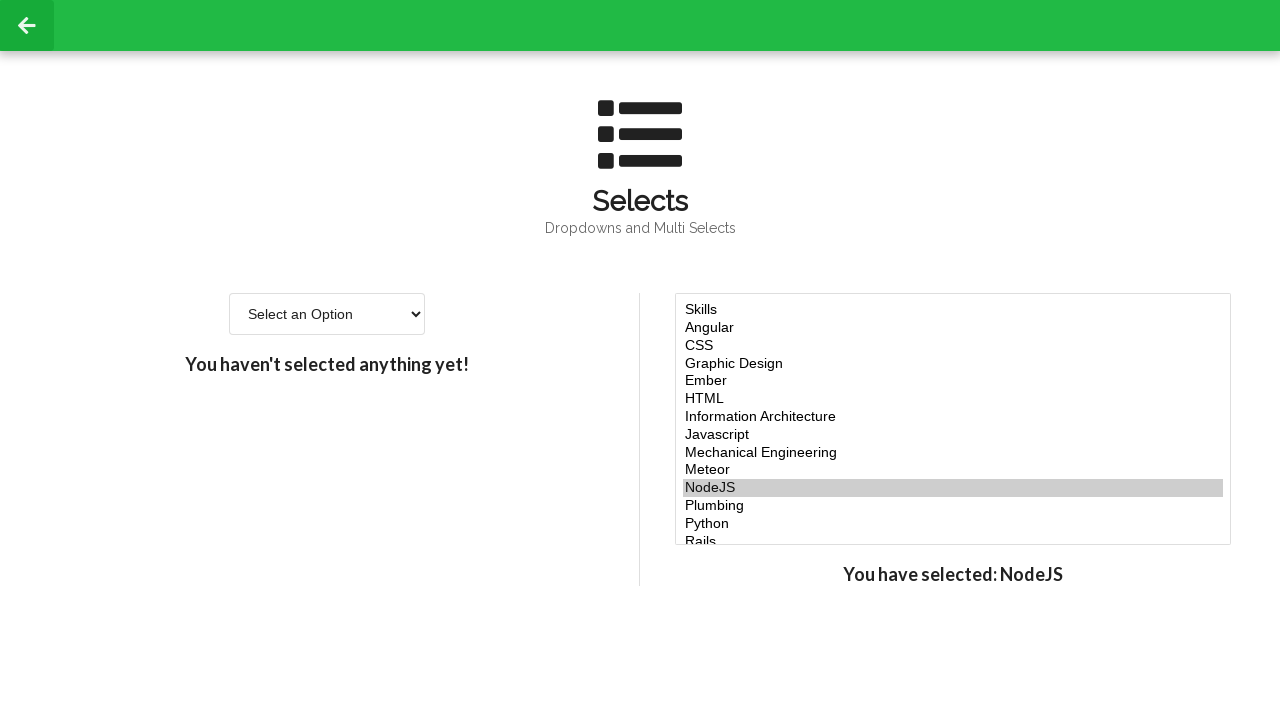

Deselected the option at index 5 by reselecting without it on #multi-select
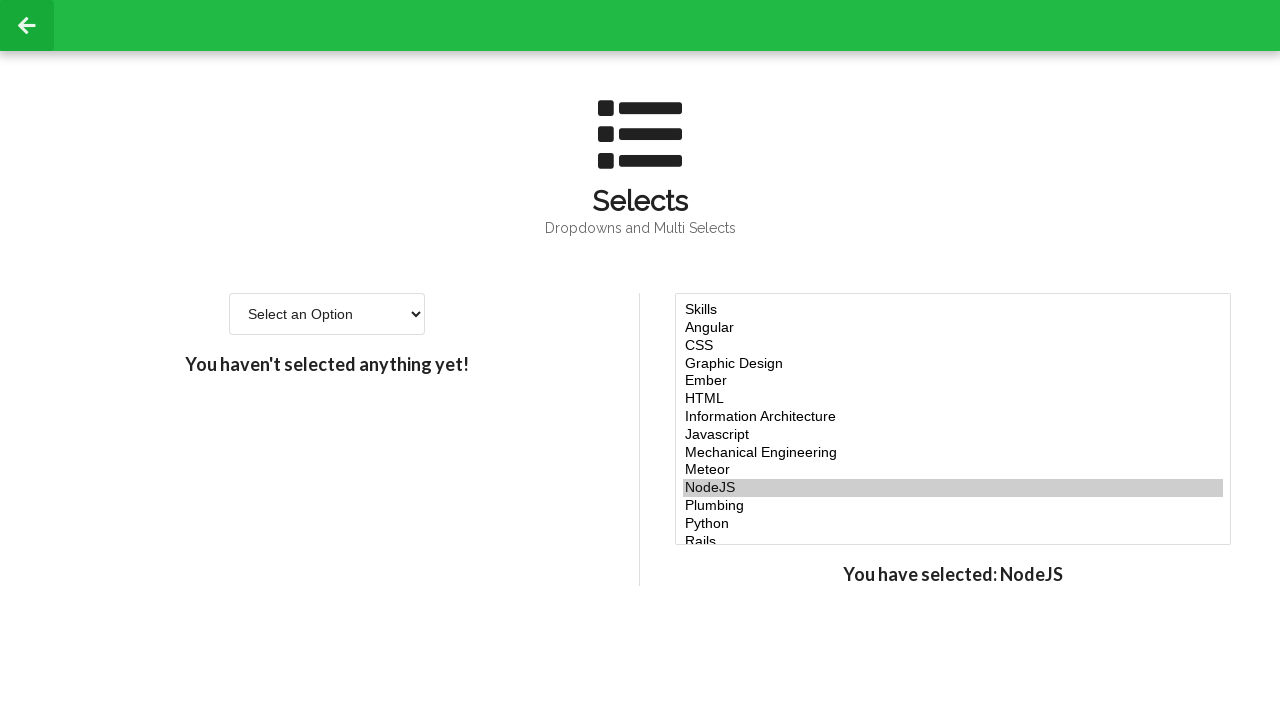

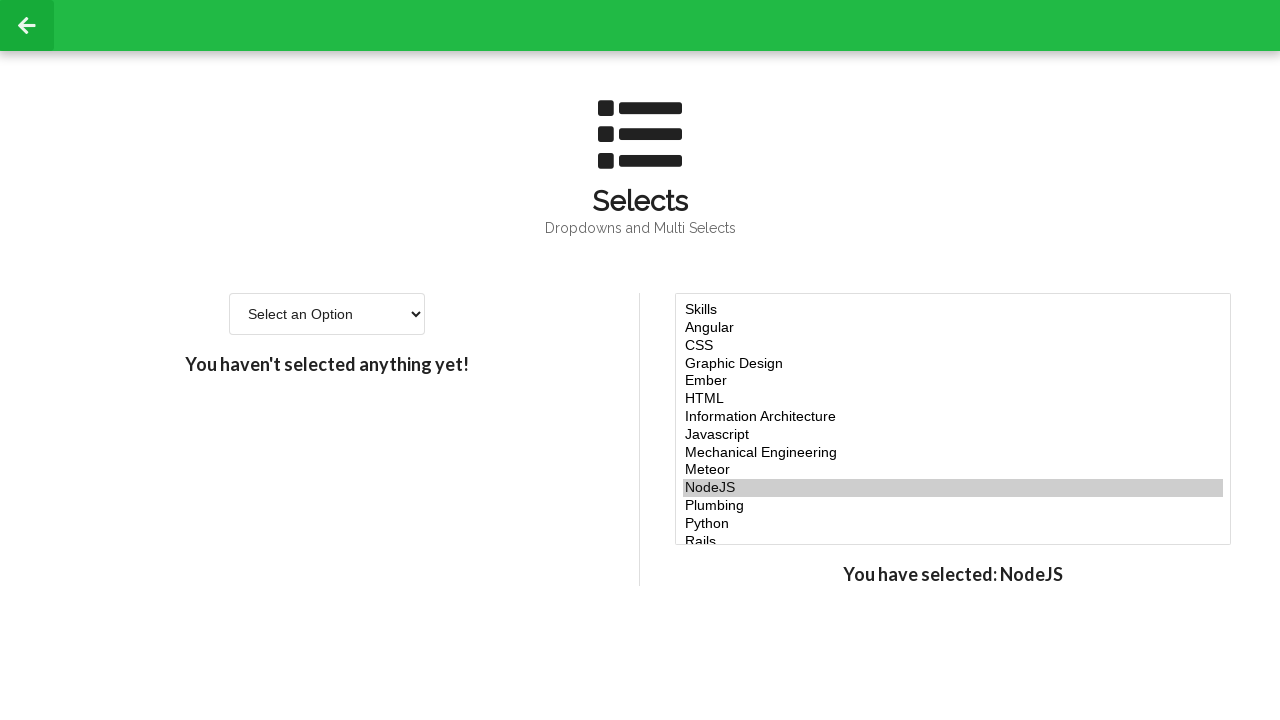